Tests the Colombian civil registry lookup functionality by entering a document number (NUIP) and submitting a search to check the status of a person's civil registration.

Starting URL: https://defunciones.registraduria.gov.co/

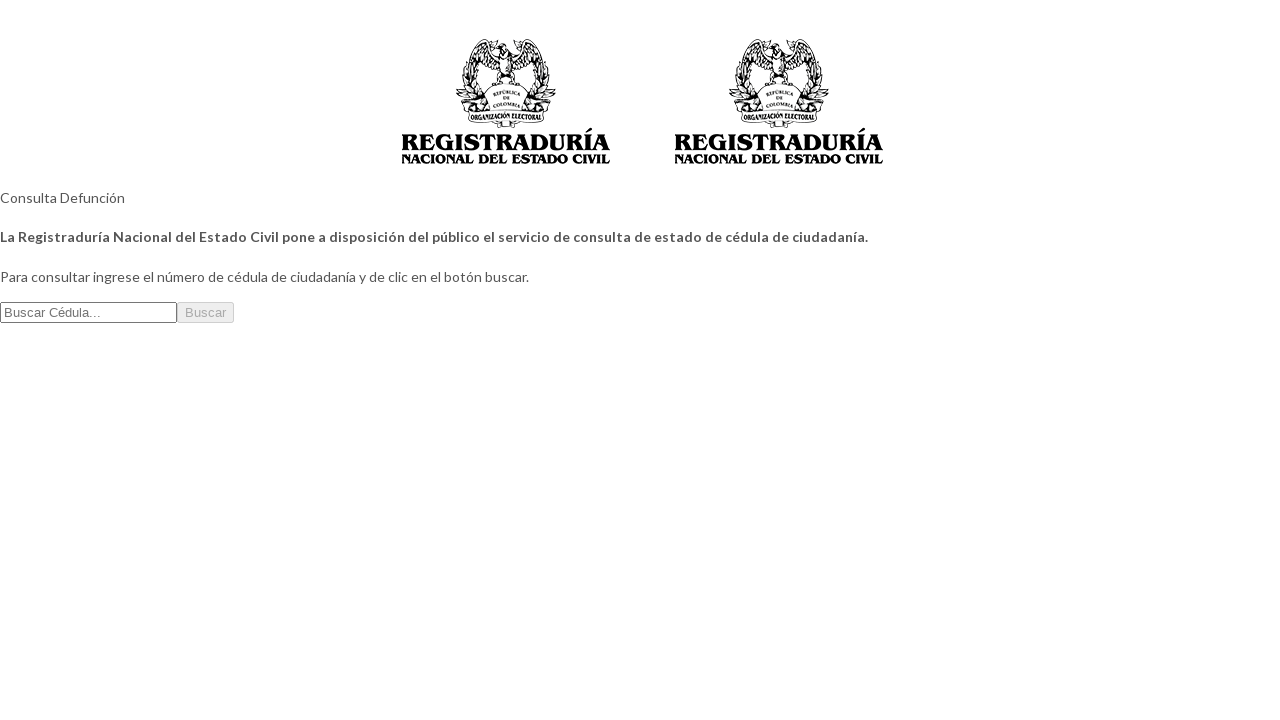

Clicked on NUIP (document number) input field at (88, 312) on xpath=//*[@id="nuip"]
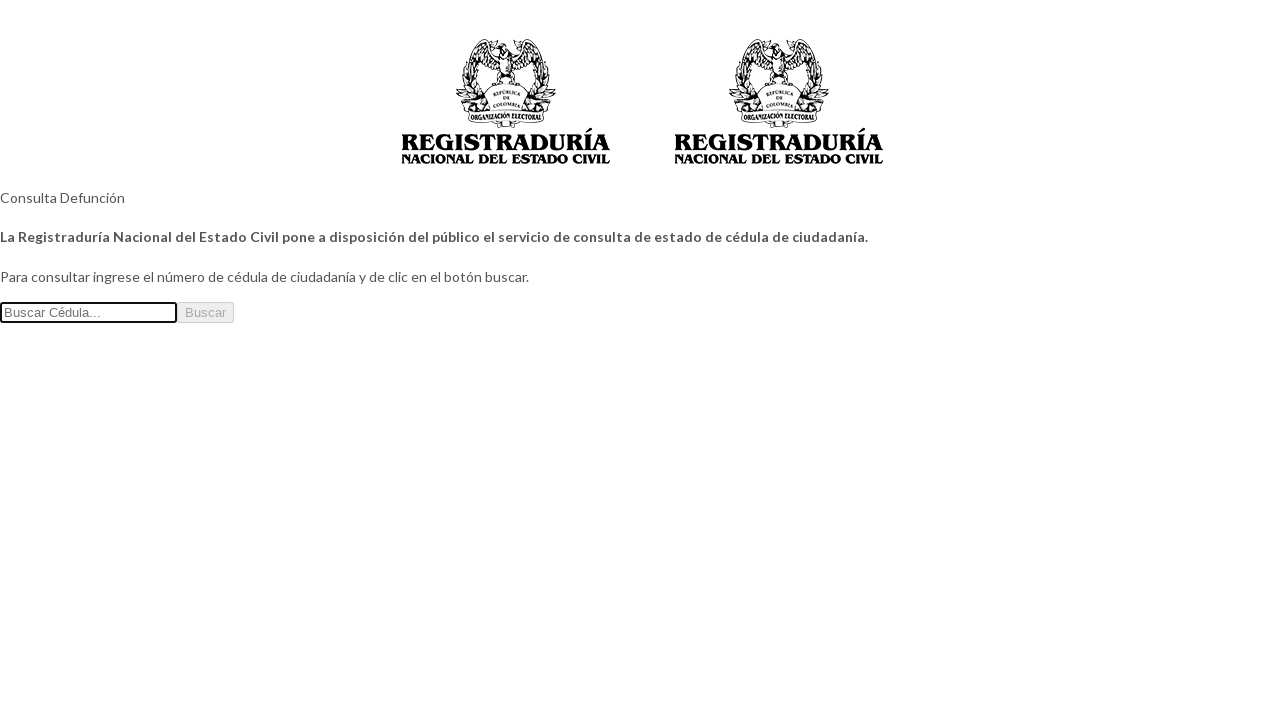

Entered NUIP document number '1023456789' in the input field on //*[@id="nuip"]
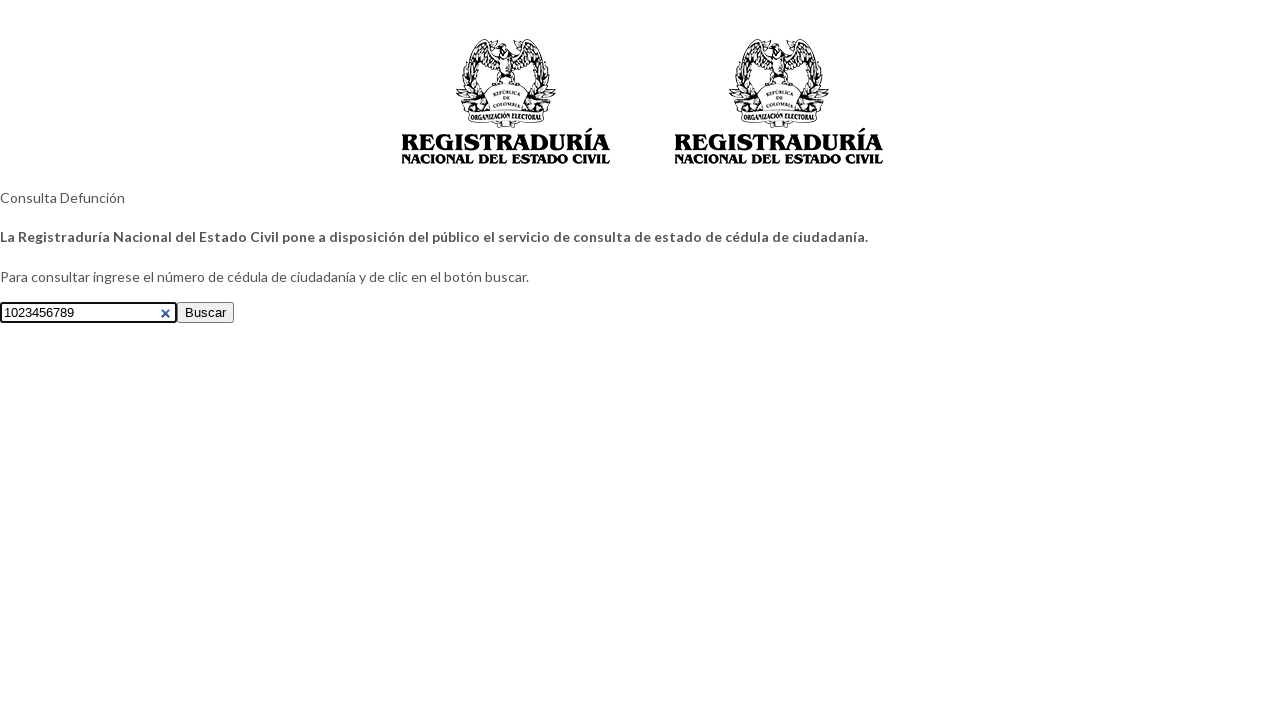

Clicked the search button to query civil registry at (206, 312) on xpath=//*[@id="content"]/div/div/div/div/div[2]/form/div/button
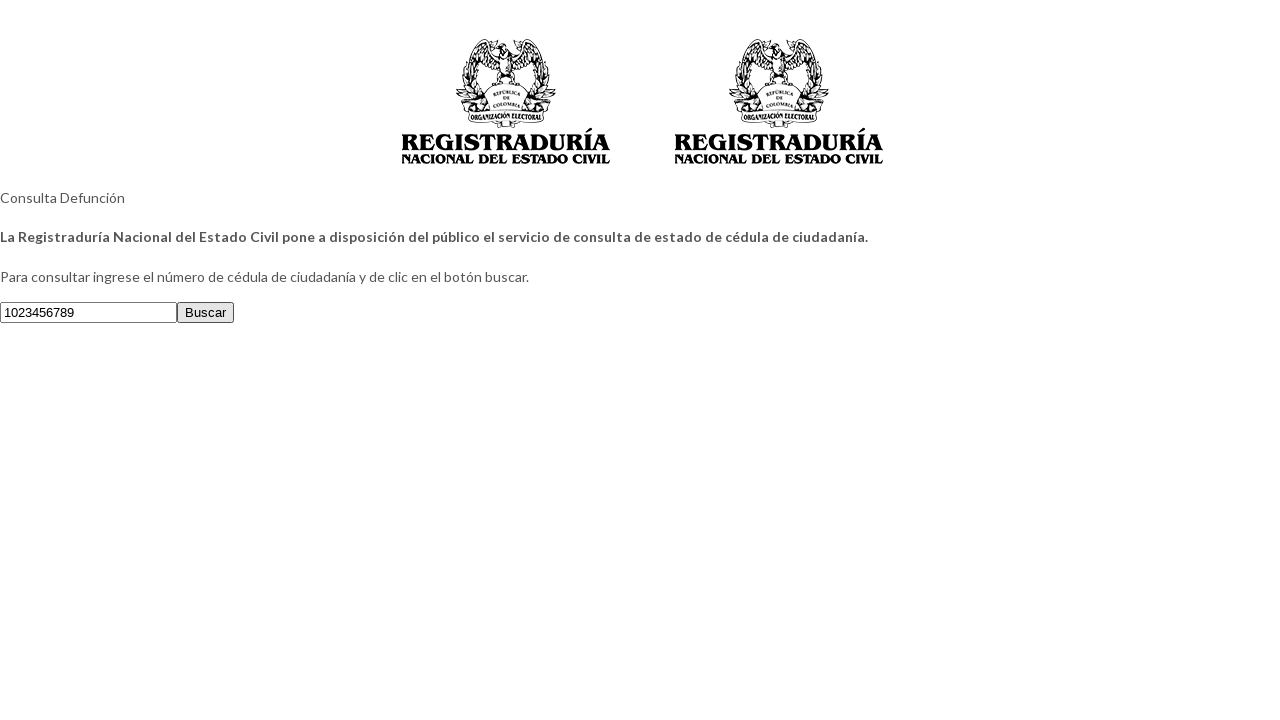

Waited for civil registration status results to load
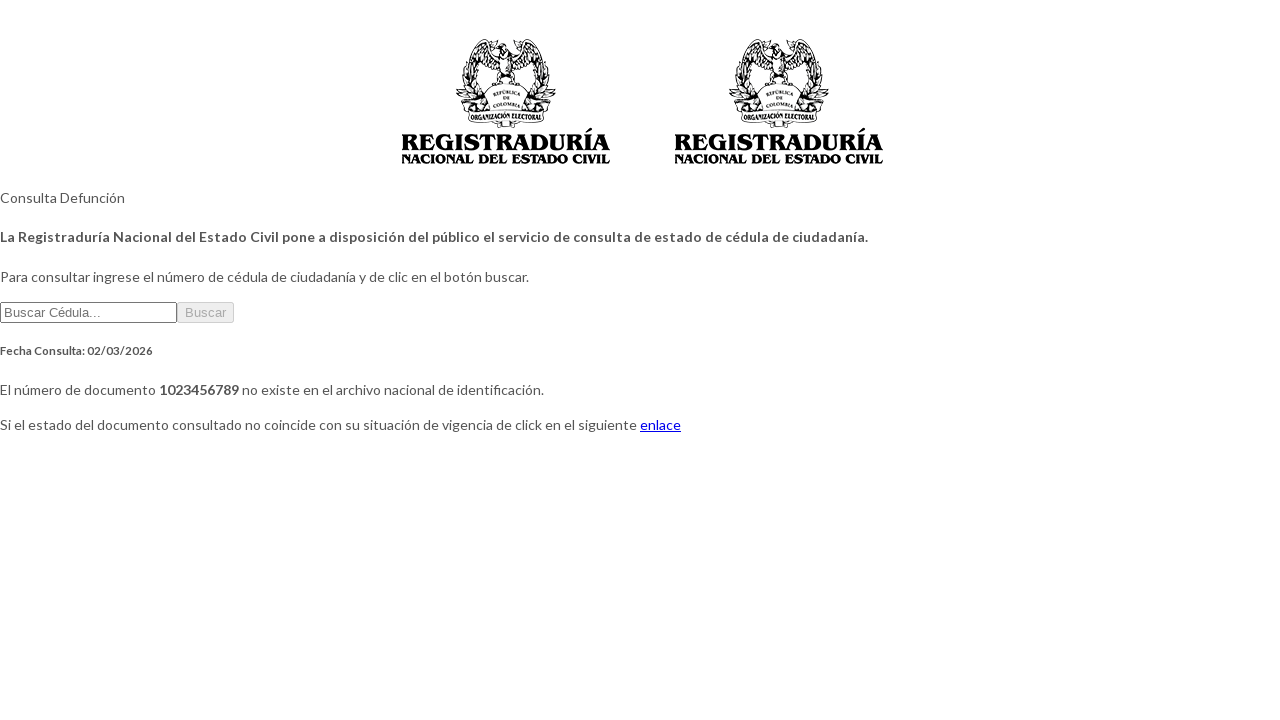

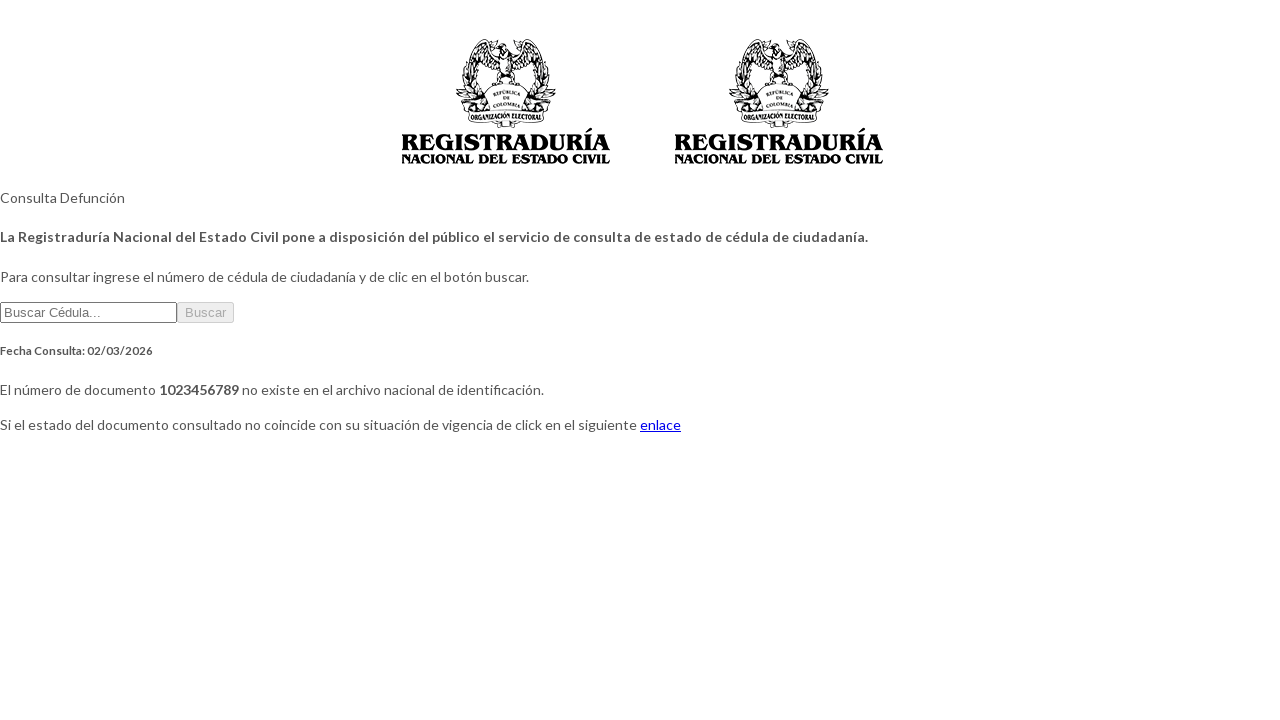